Tests that todo data persists after page reload by creating items, completing one, and reloading

Starting URL: https://demo.playwright.dev/todomvc

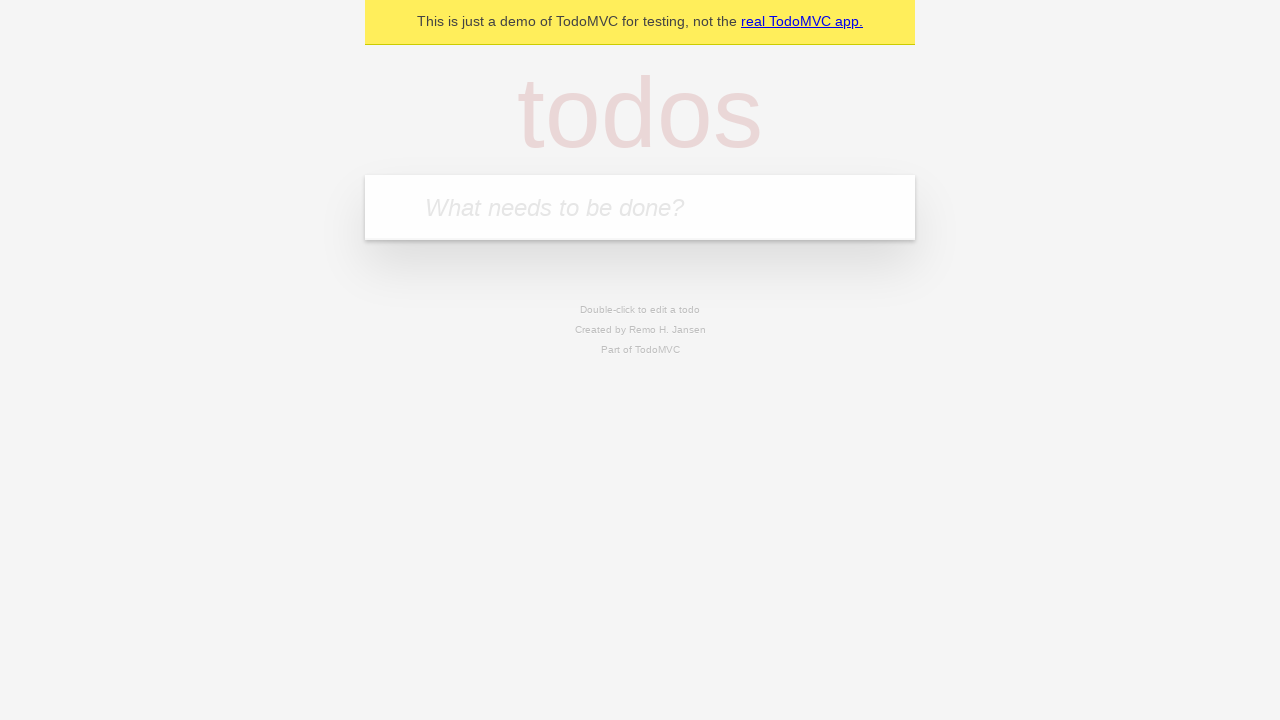

Filled todo input with 'buy some cheese' on internal:attr=[placeholder="What needs to be done?"i]
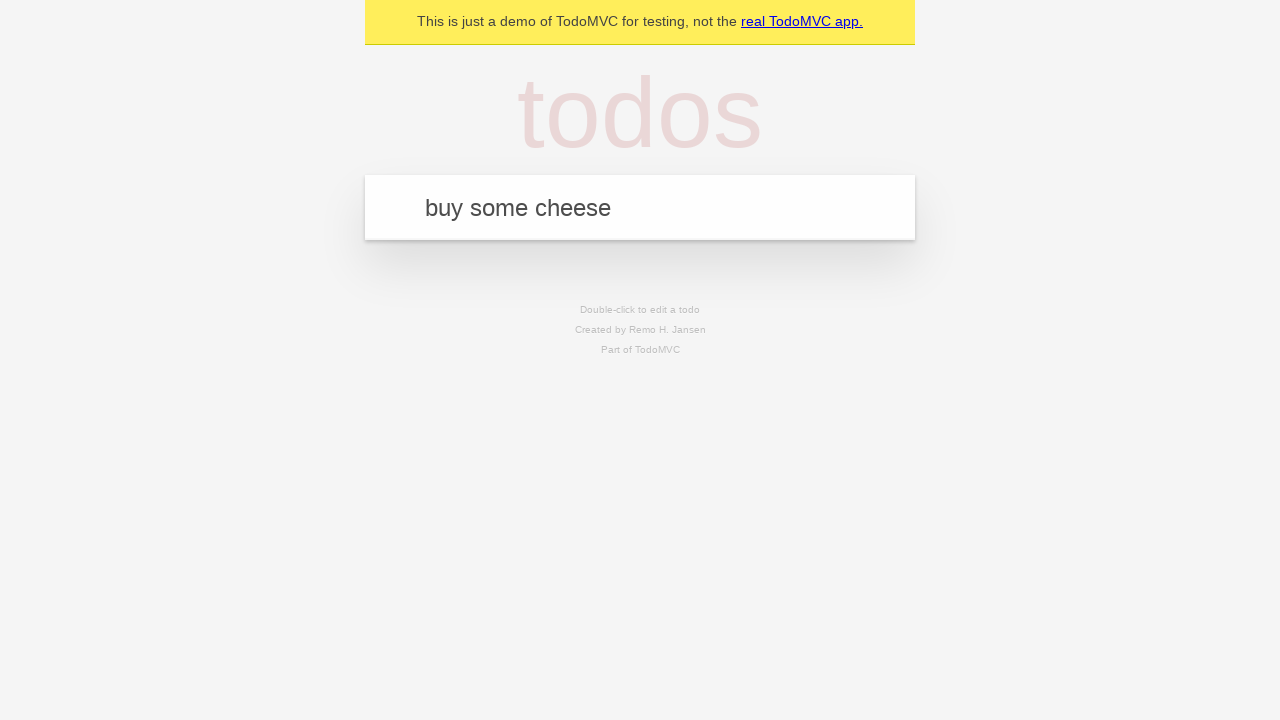

Pressed Enter to create todo item 'buy some cheese' on internal:attr=[placeholder="What needs to be done?"i]
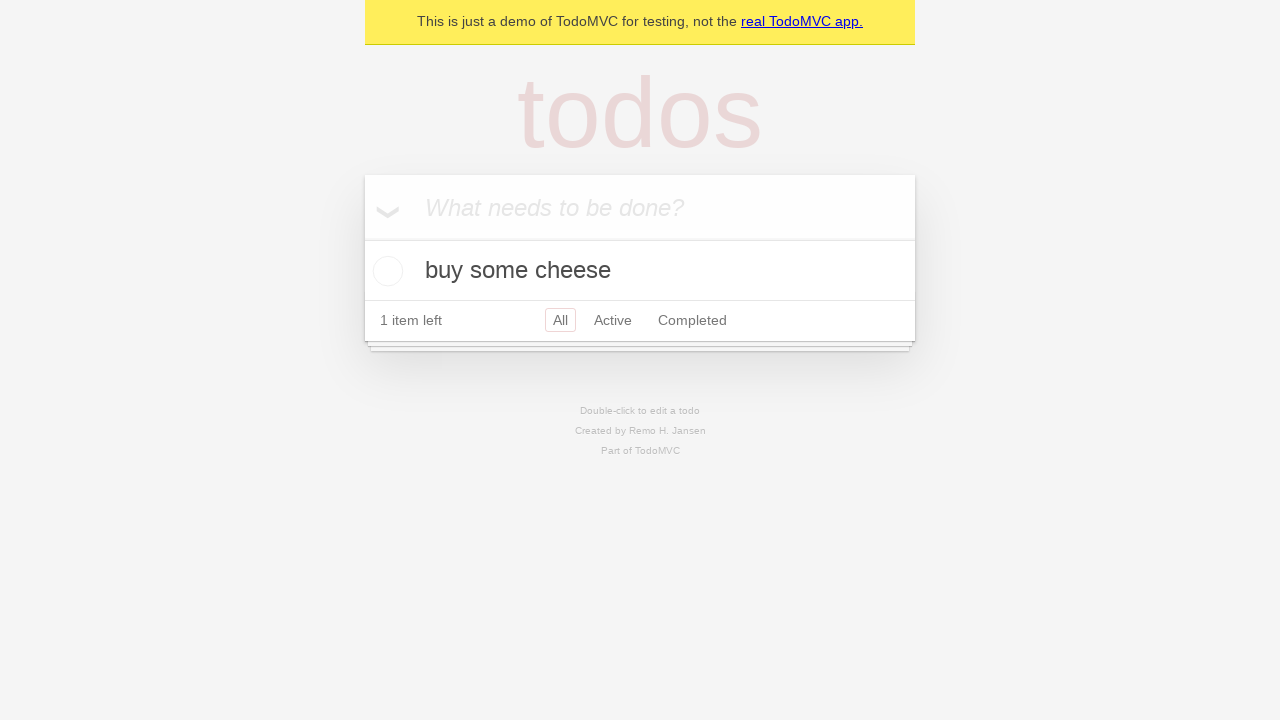

Filled todo input with 'feed the cat' on internal:attr=[placeholder="What needs to be done?"i]
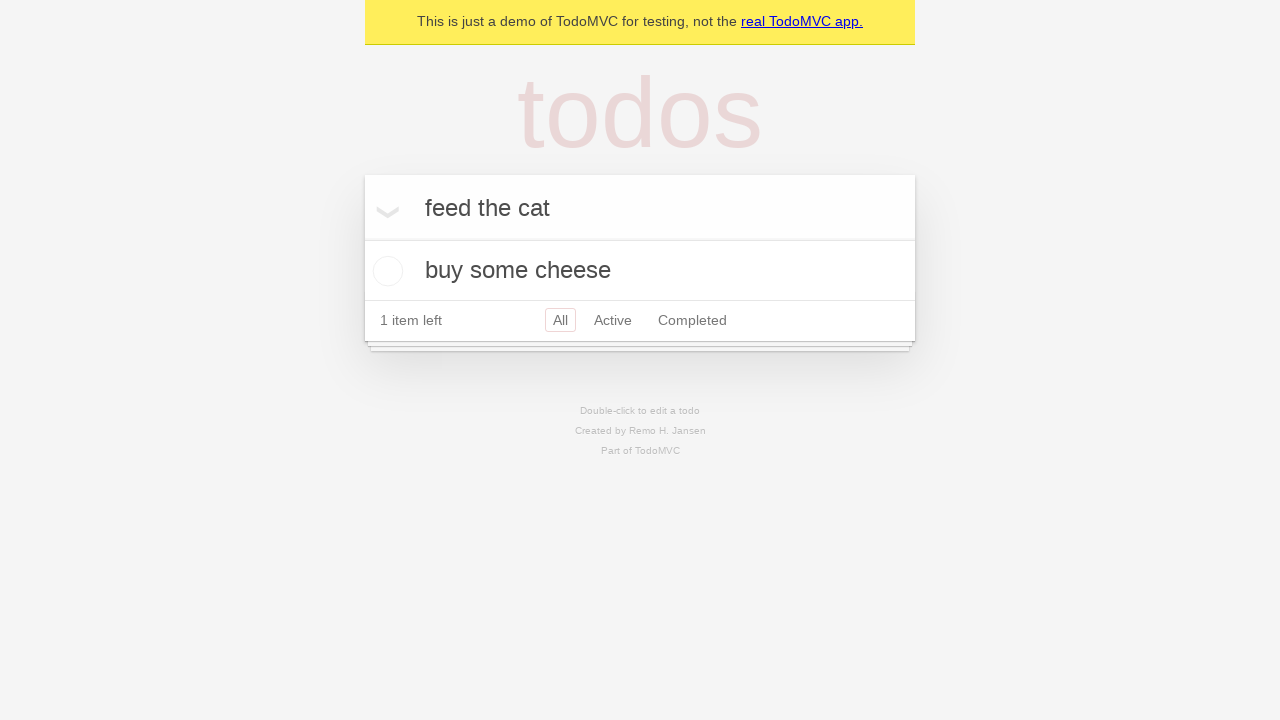

Pressed Enter to create todo item 'feed the cat' on internal:attr=[placeholder="What needs to be done?"i]
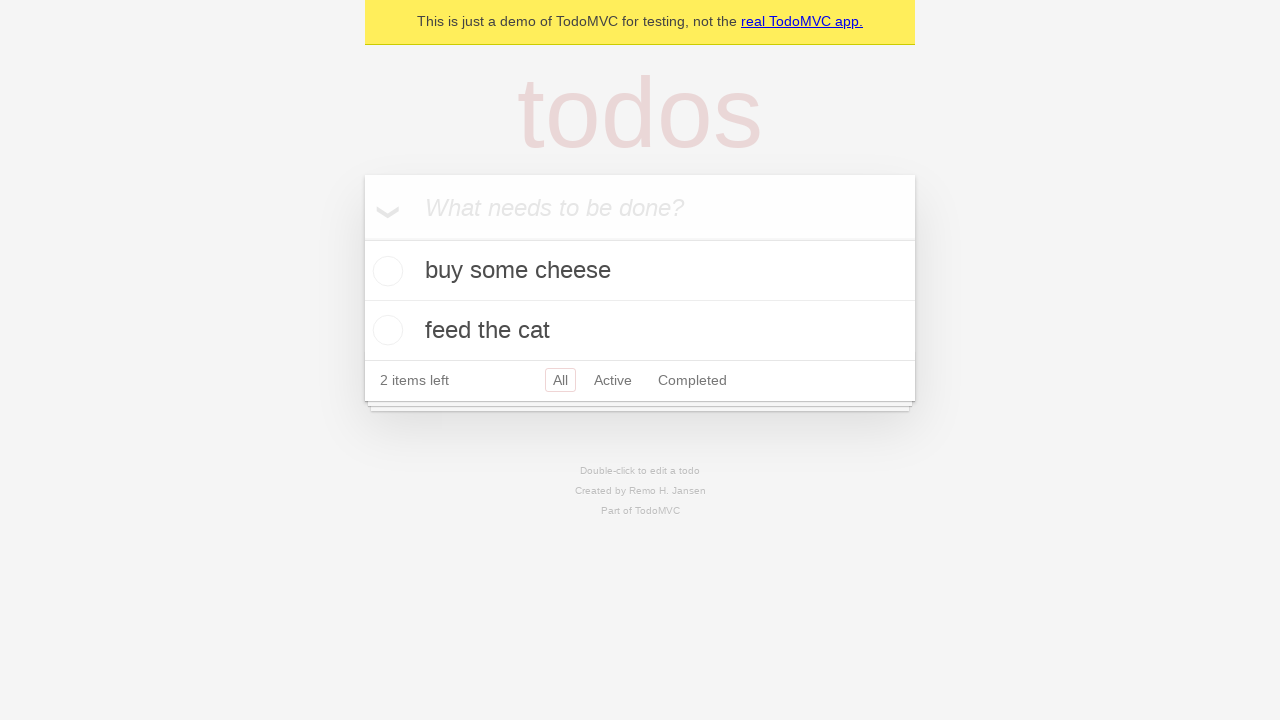

Checked the first todo item as complete at (385, 271) on internal:testid=[data-testid="todo-item"s] >> nth=0 >> internal:role=checkbox
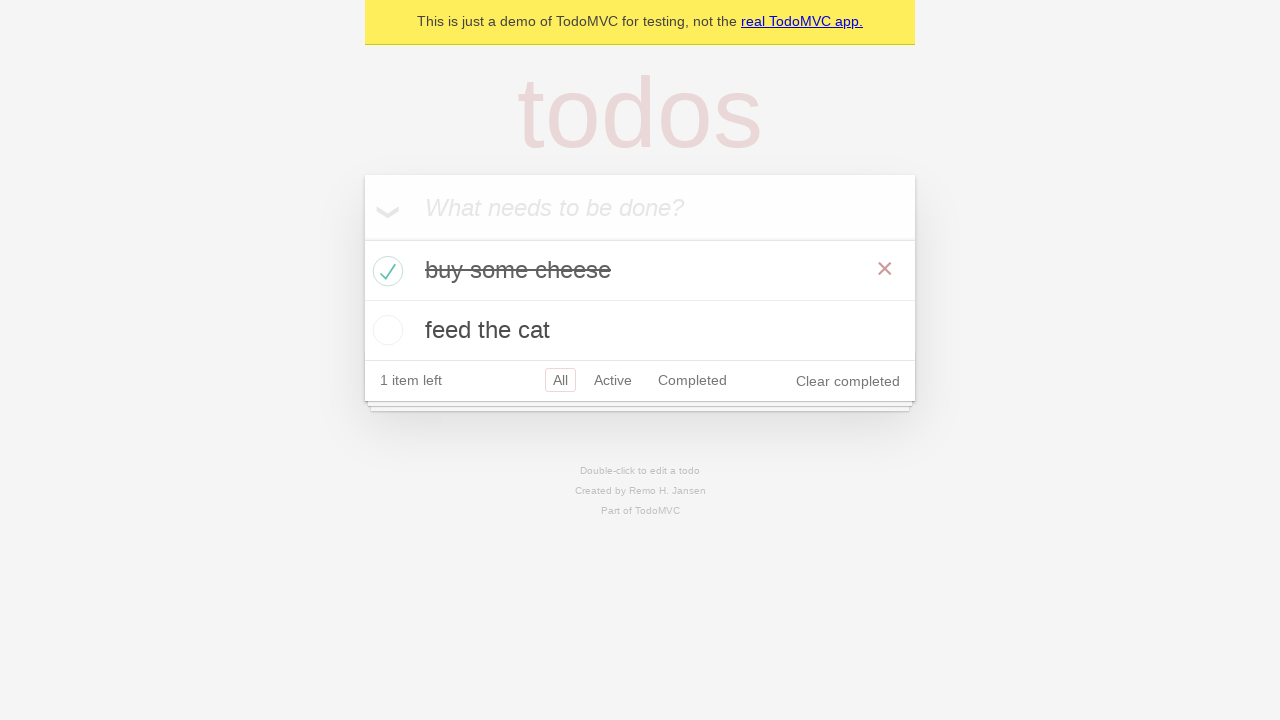

Reloaded the page to test data persistence
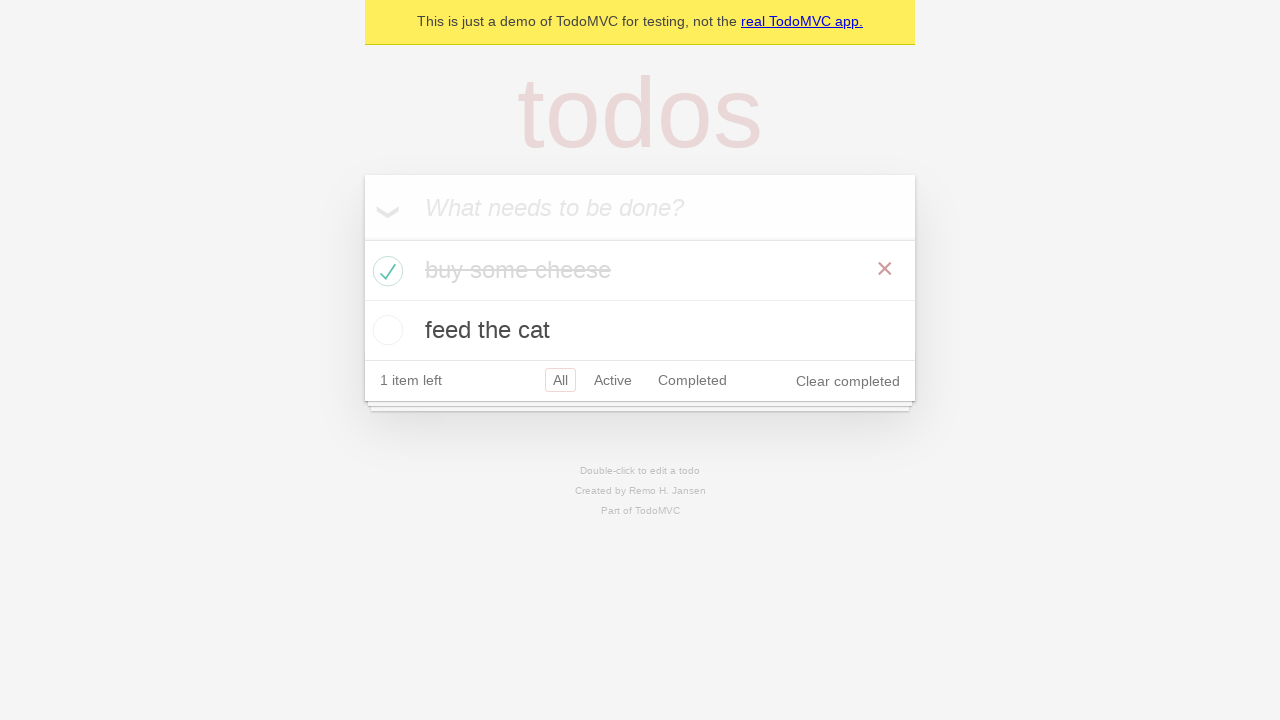

Todo items loaded after page reload
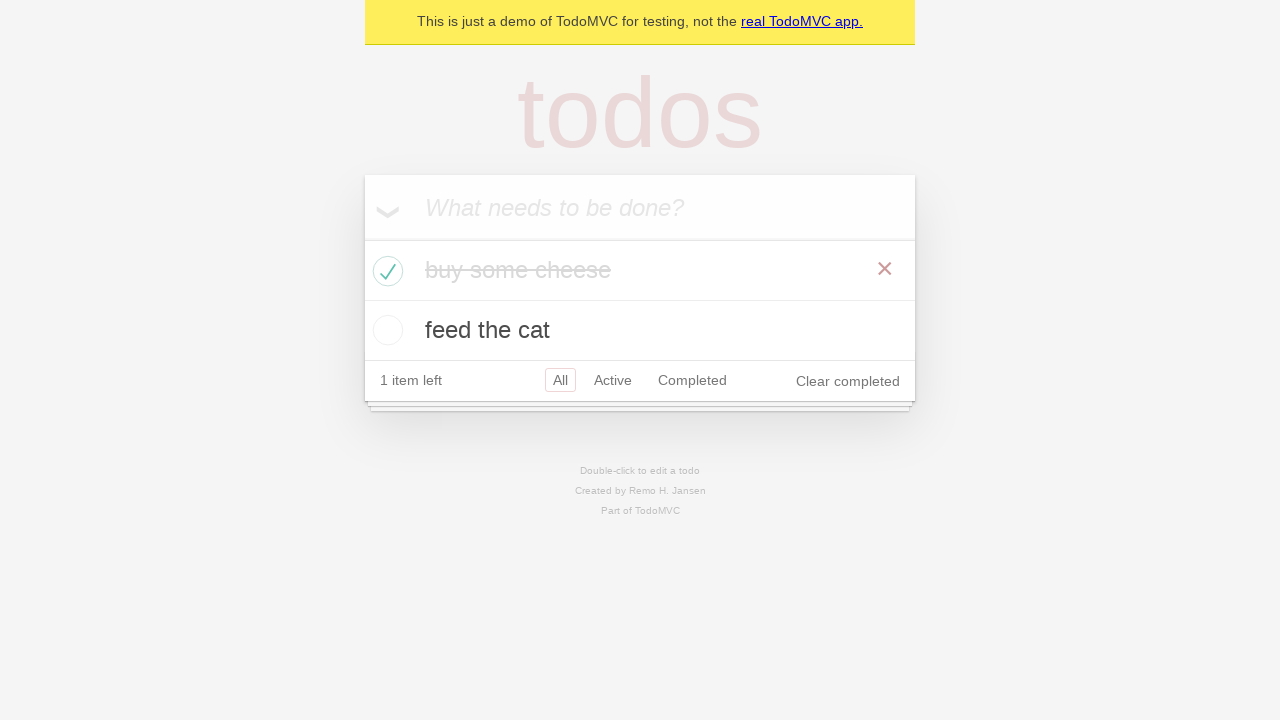

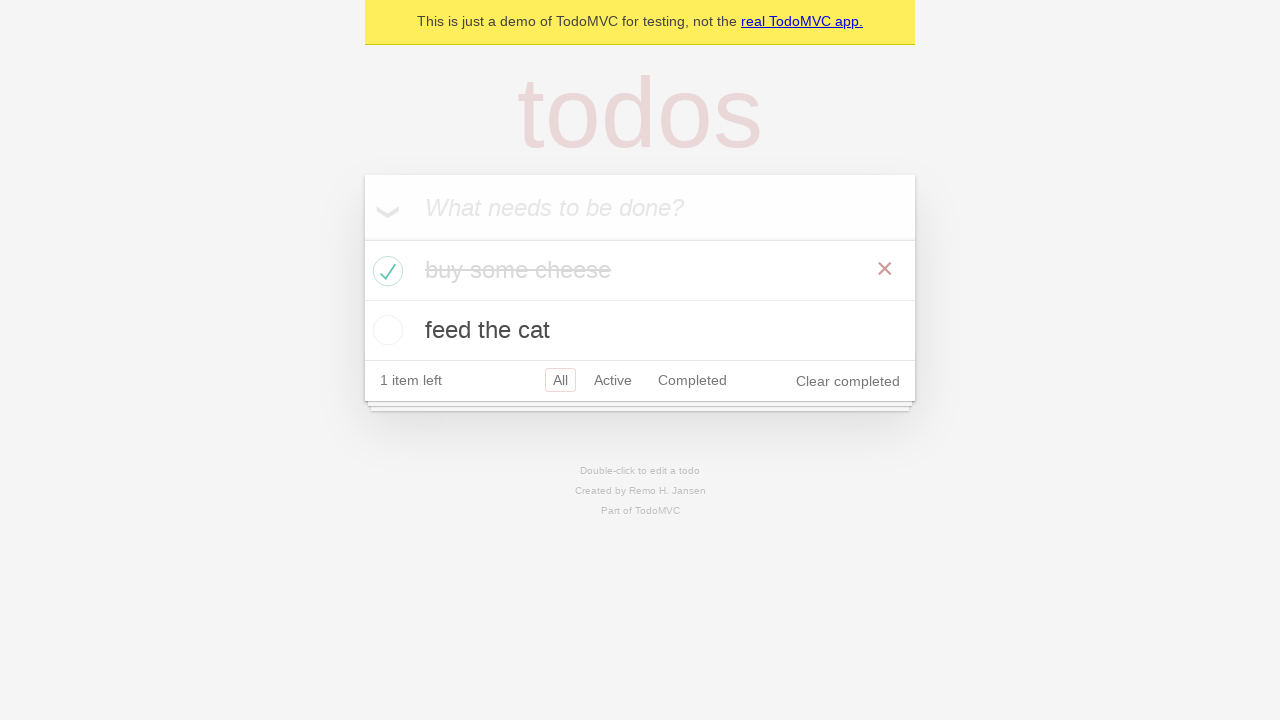